Tests the forgot password page by locating various elements, filling the email input field with a randomly generated email, and clicking the retrieve password button

Starting URL: https://the-internet.herokuapp.com/forgot_password

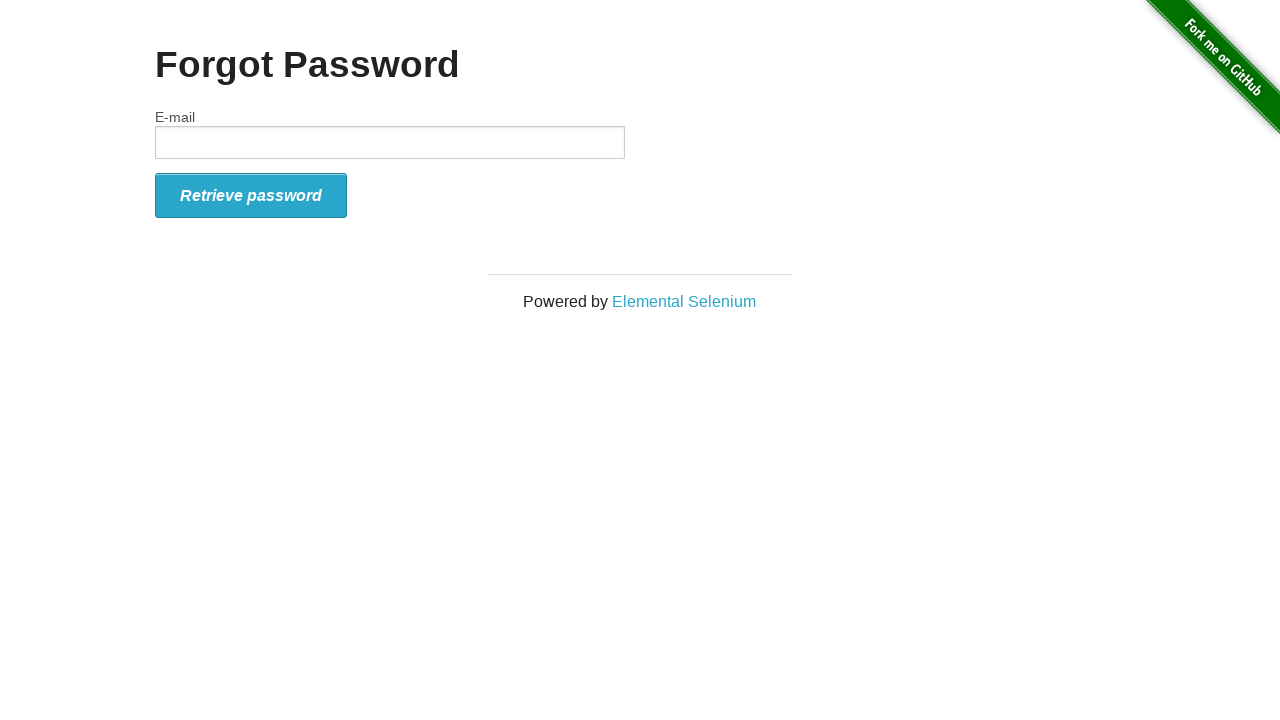

Waited for 'Forgot Password' header to be present
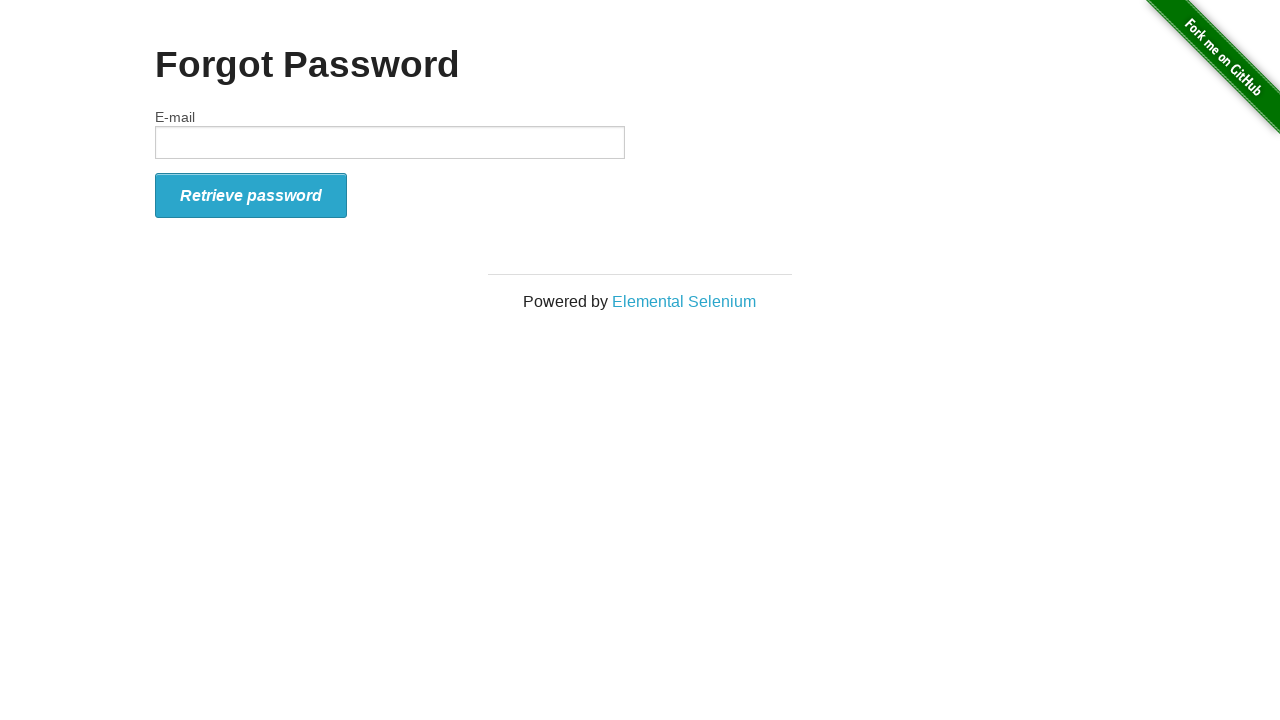

Waited for 'E-mail' label to be present
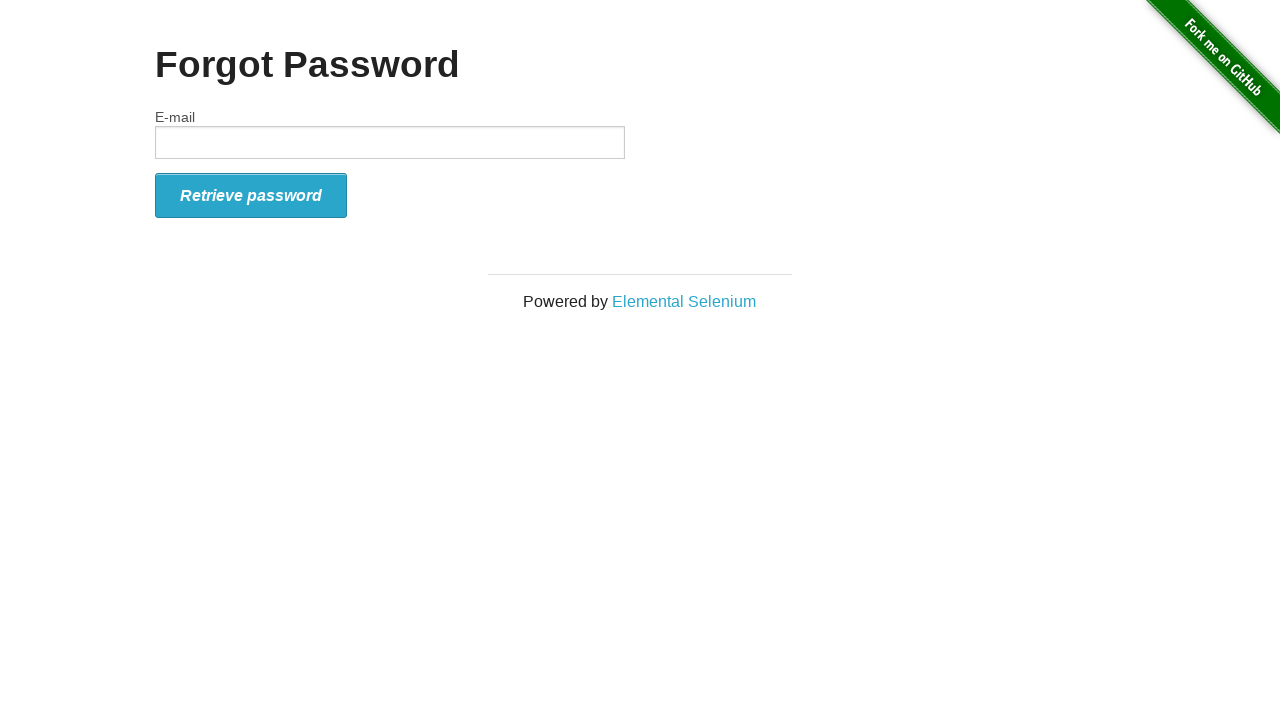

Filled email input field with 'testuser934@example.com' on xpath=//label[text()='E-mail']/following-sibling::*
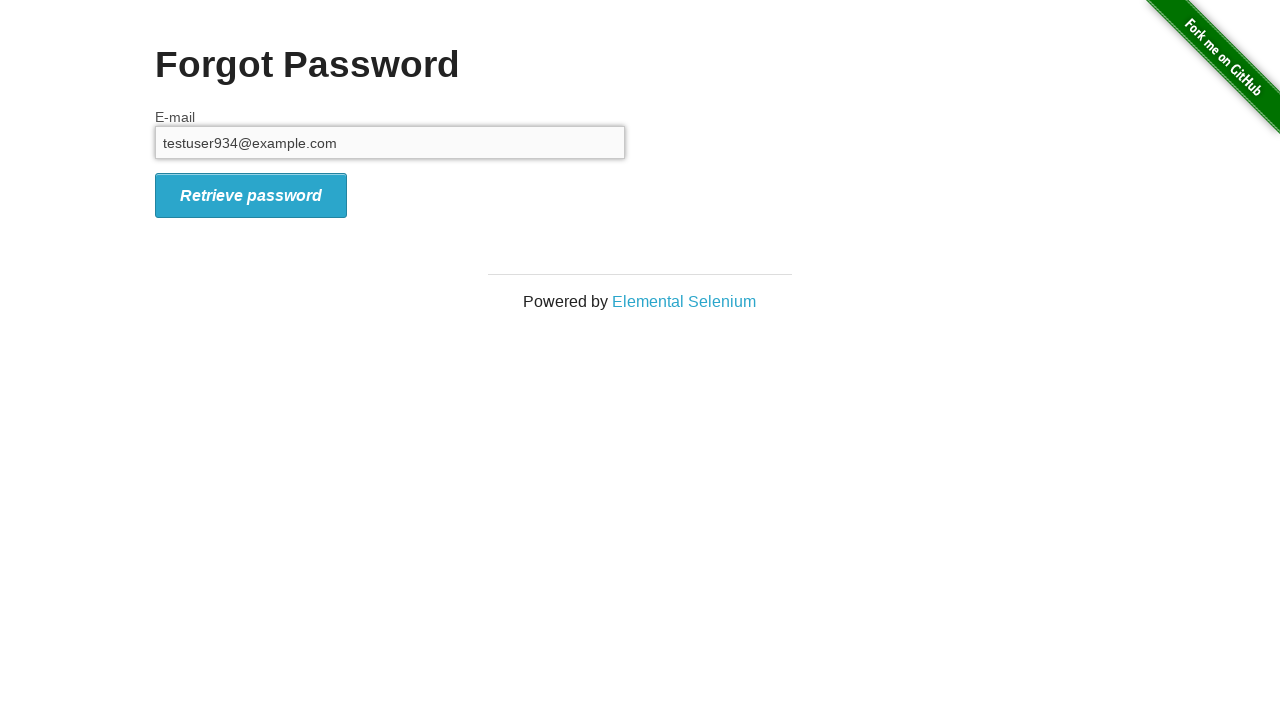

Clicked the 'Retrieve password' button at (251, 195) on xpath=//button[contains(@id,'form_submit')]
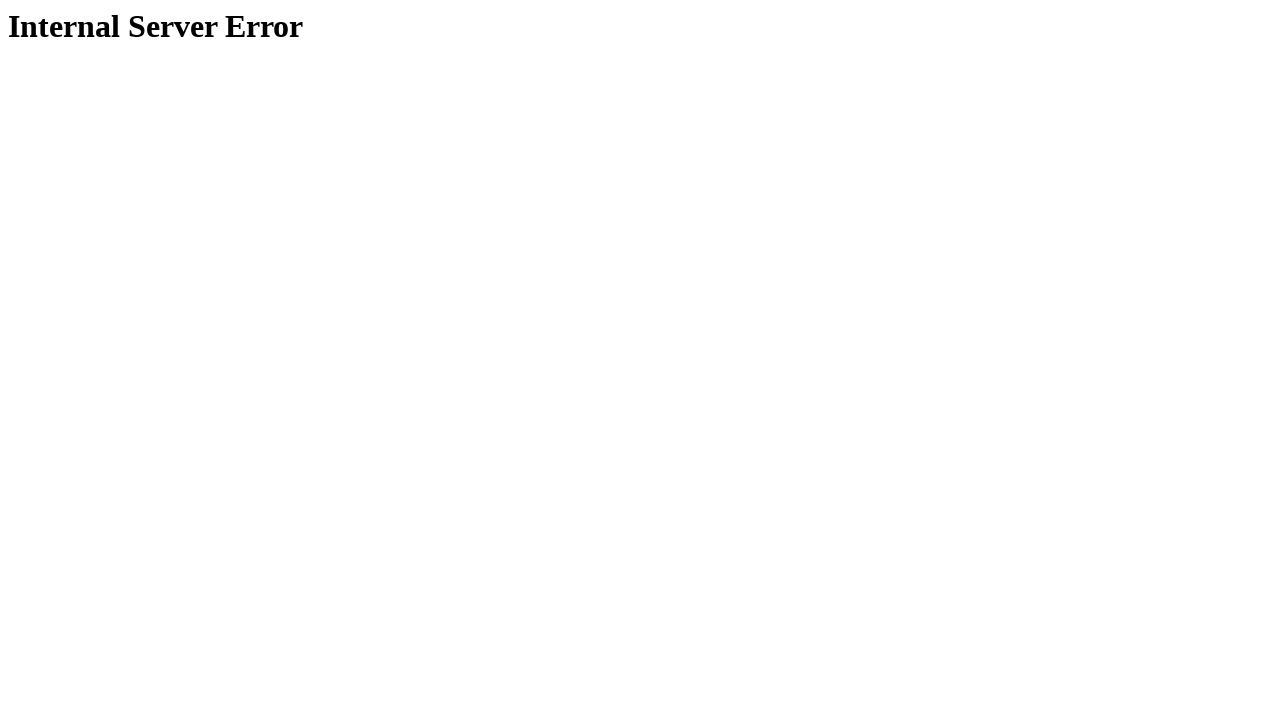

Waited 2000ms for page to process submission
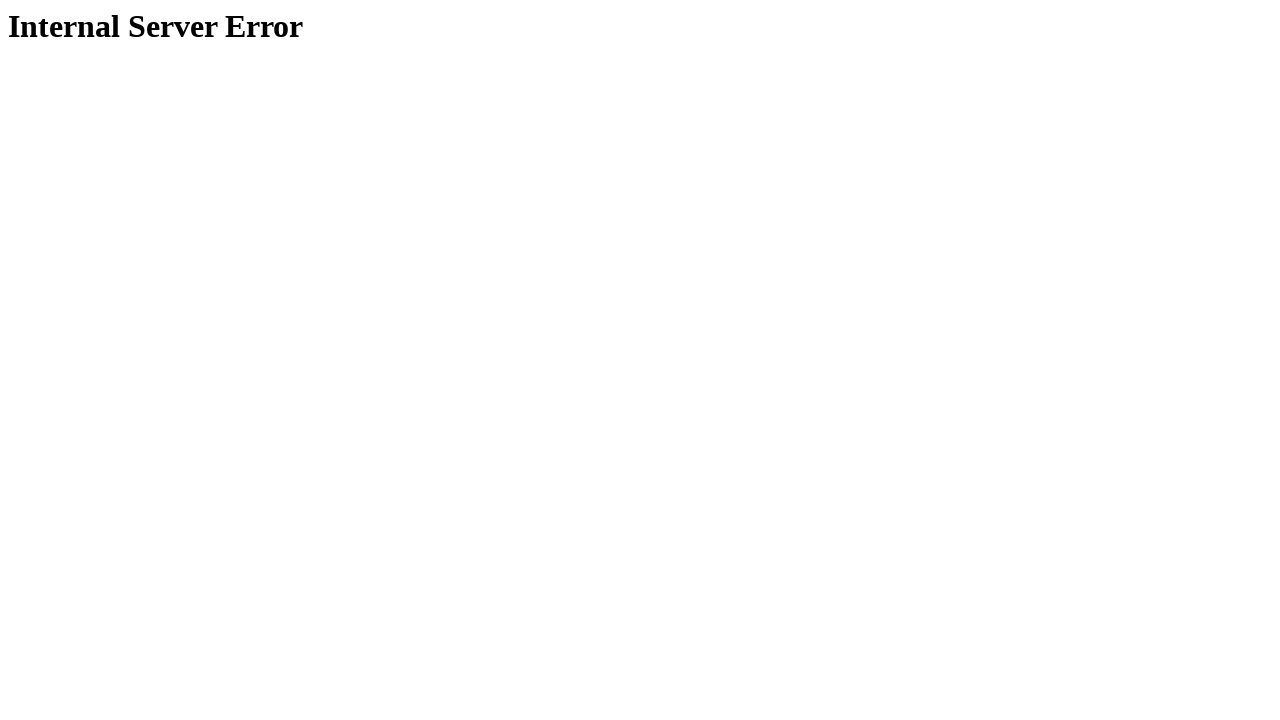

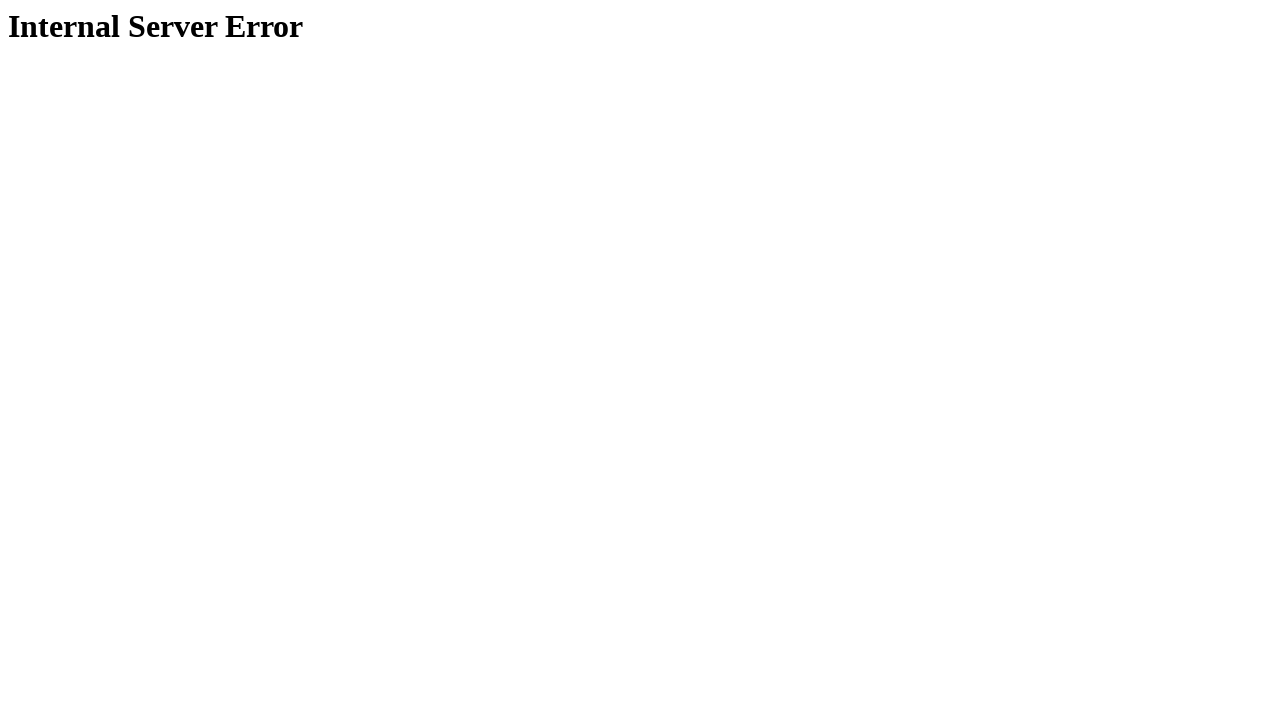